Tests radio button handling by clicking on multiple radio buttons (hockey, football, yellow) and verifying they become selected on a practice website.

Starting URL: https://practice.cydeo.com/radio_buttons

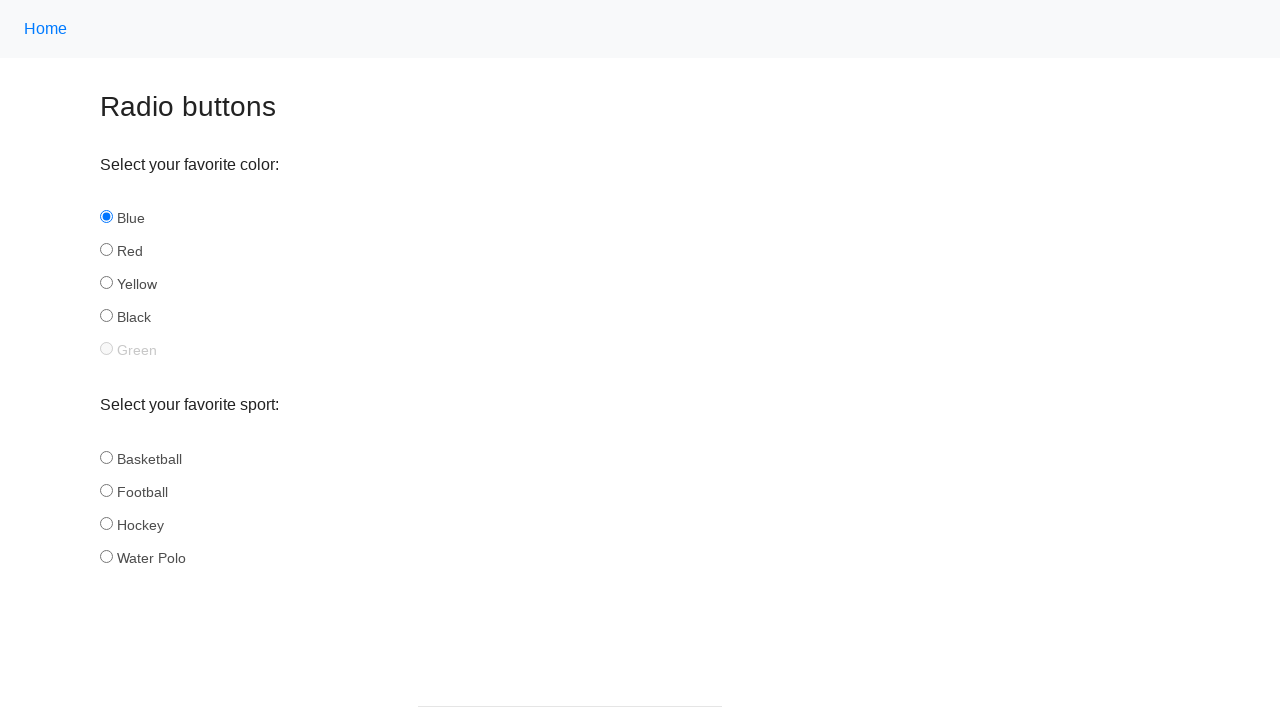

Clicked hockey radio button in sport category at (106, 523) on input[name='sport'][id='hockey']
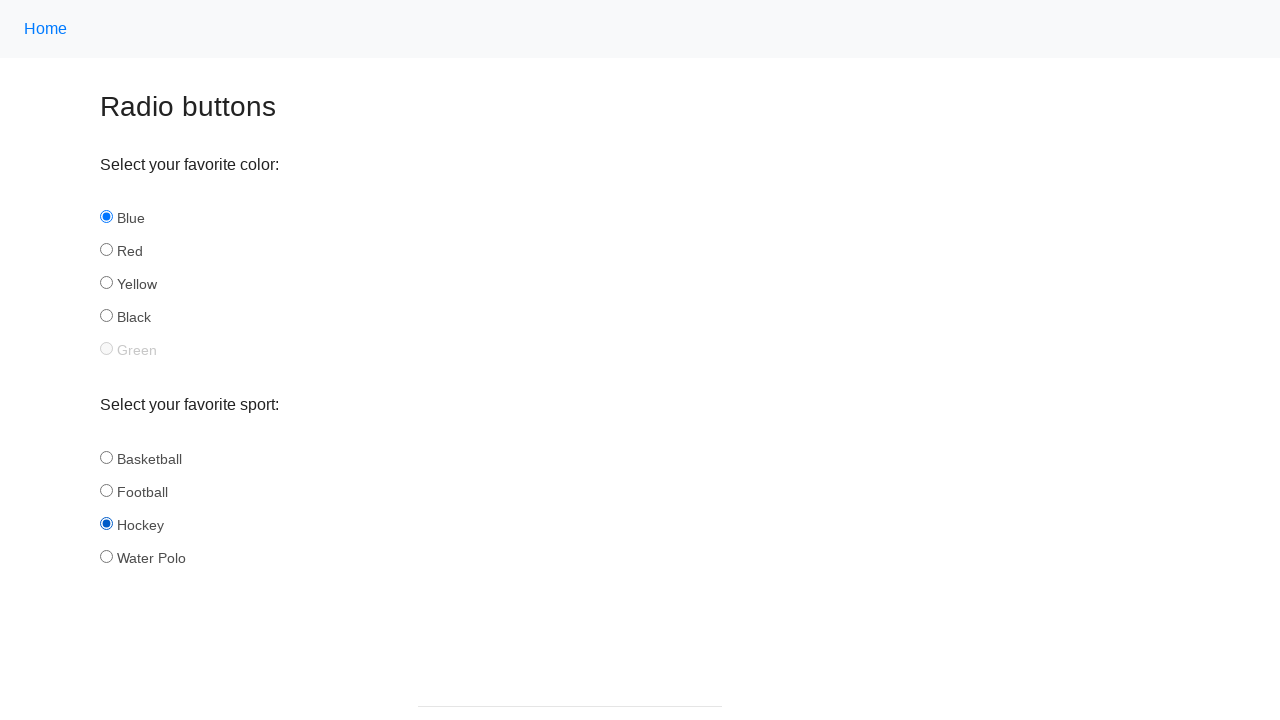

Verified hockey radio button is selected
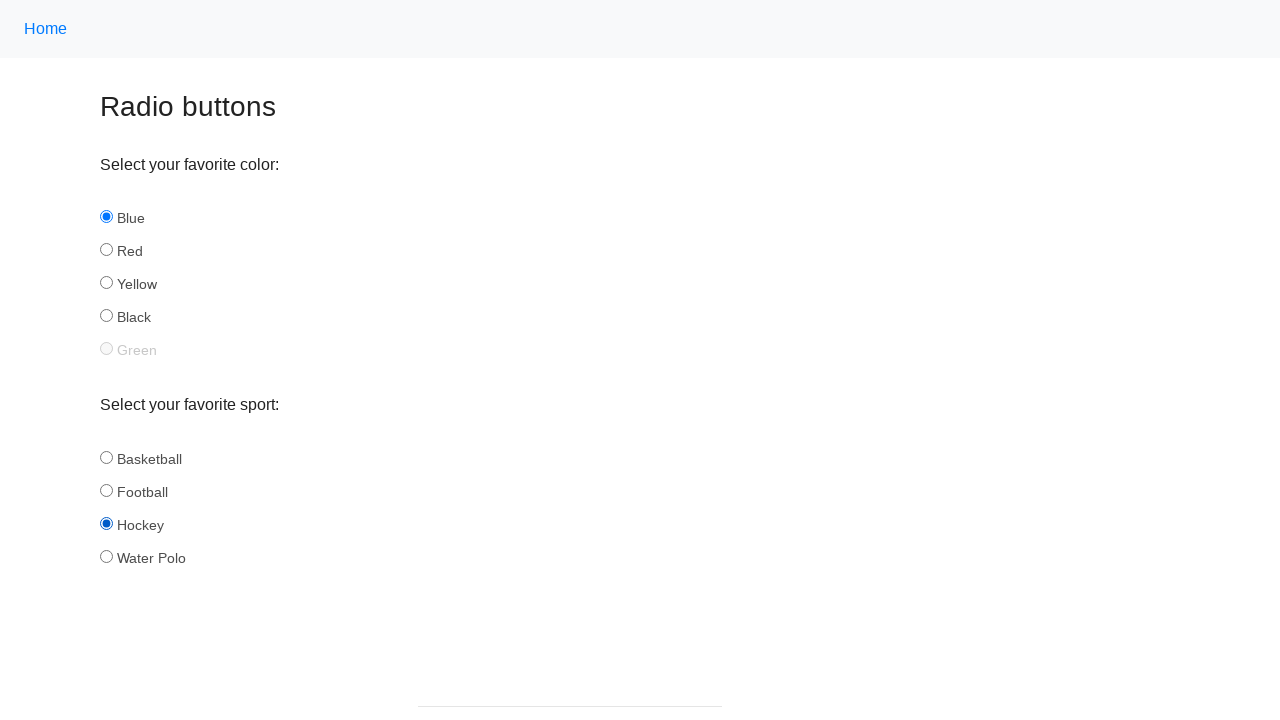

Clicked football radio button in sport category at (106, 490) on input[name='sport'][id='football']
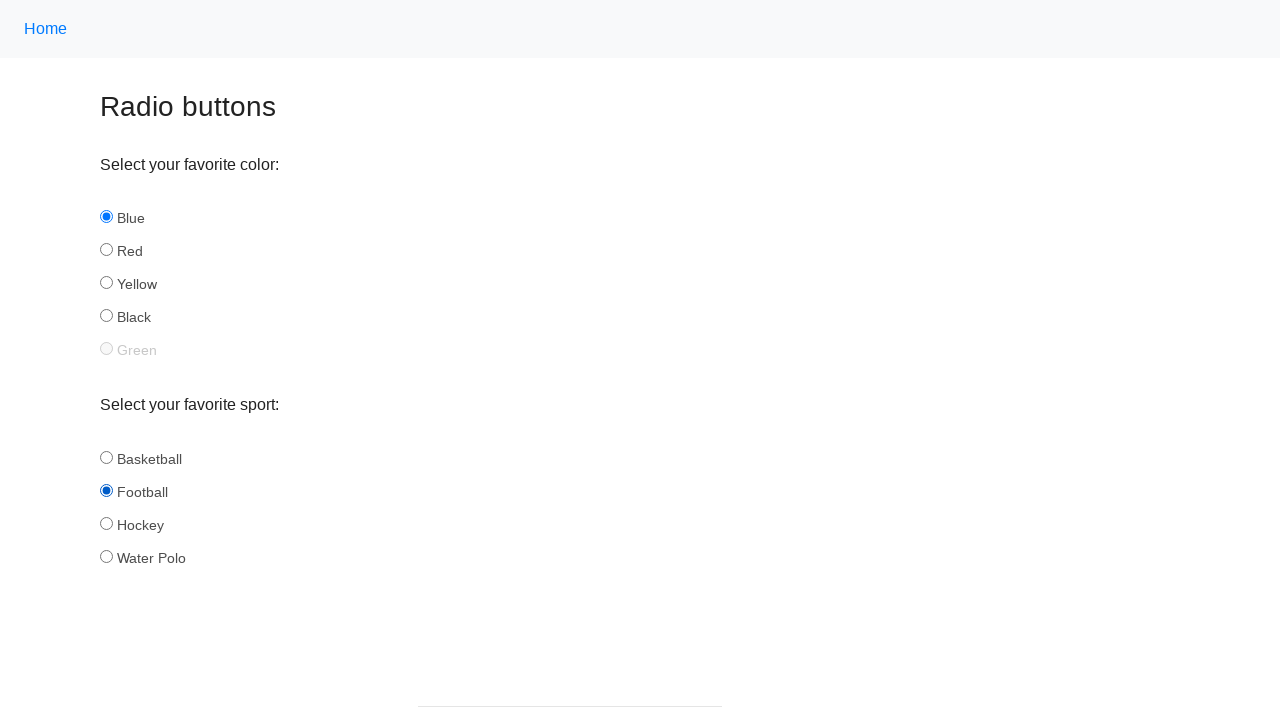

Verified football radio button is selected
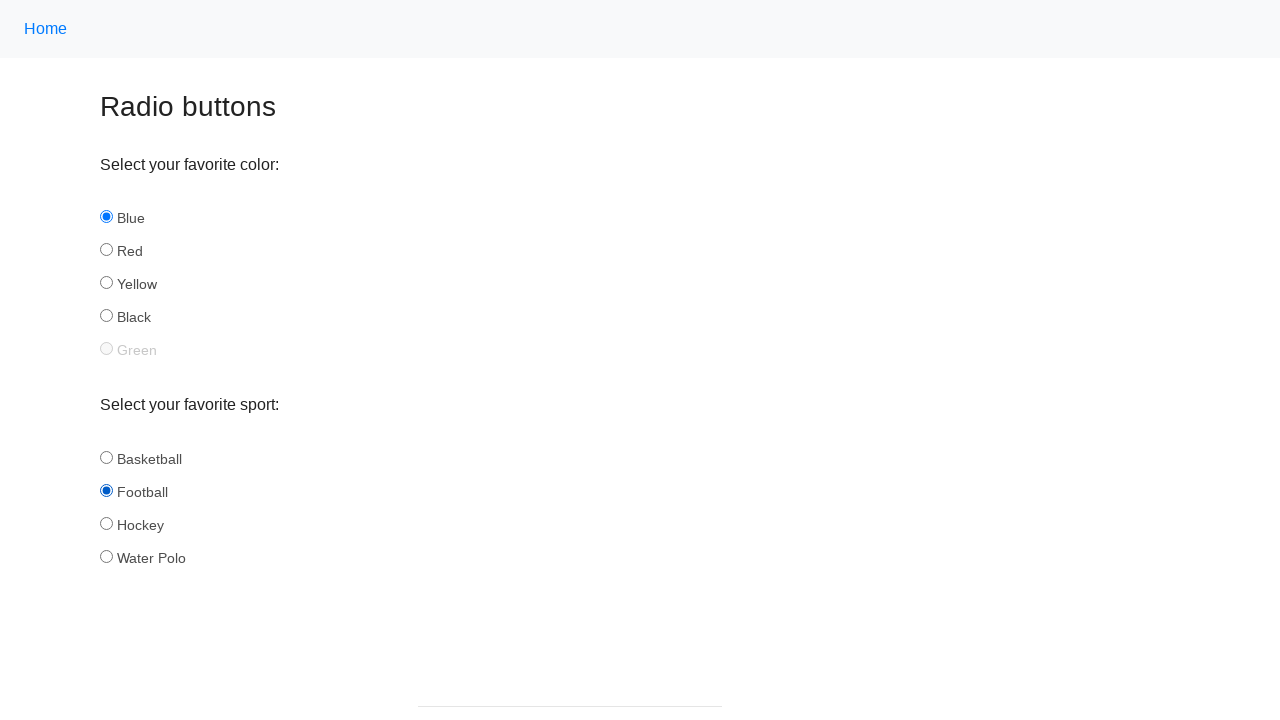

Clicked yellow radio button in color category at (106, 283) on input[name='color'][id='yellow']
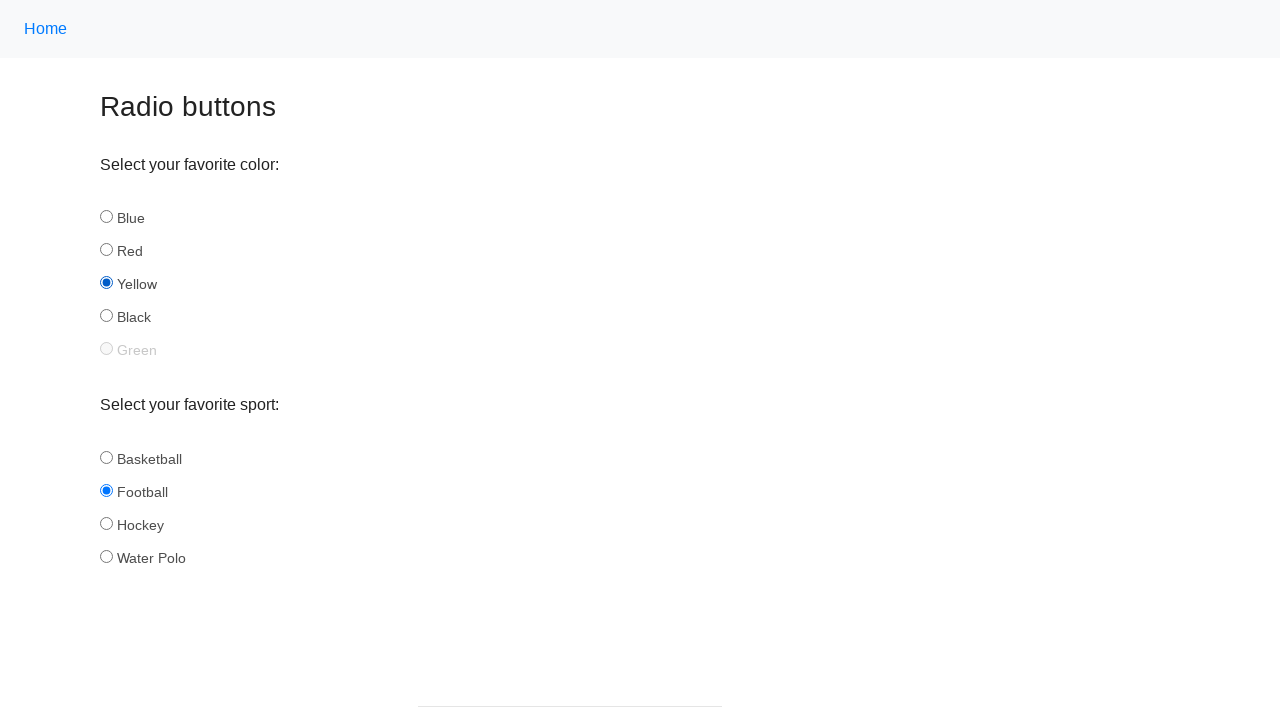

Verified yellow radio button is selected
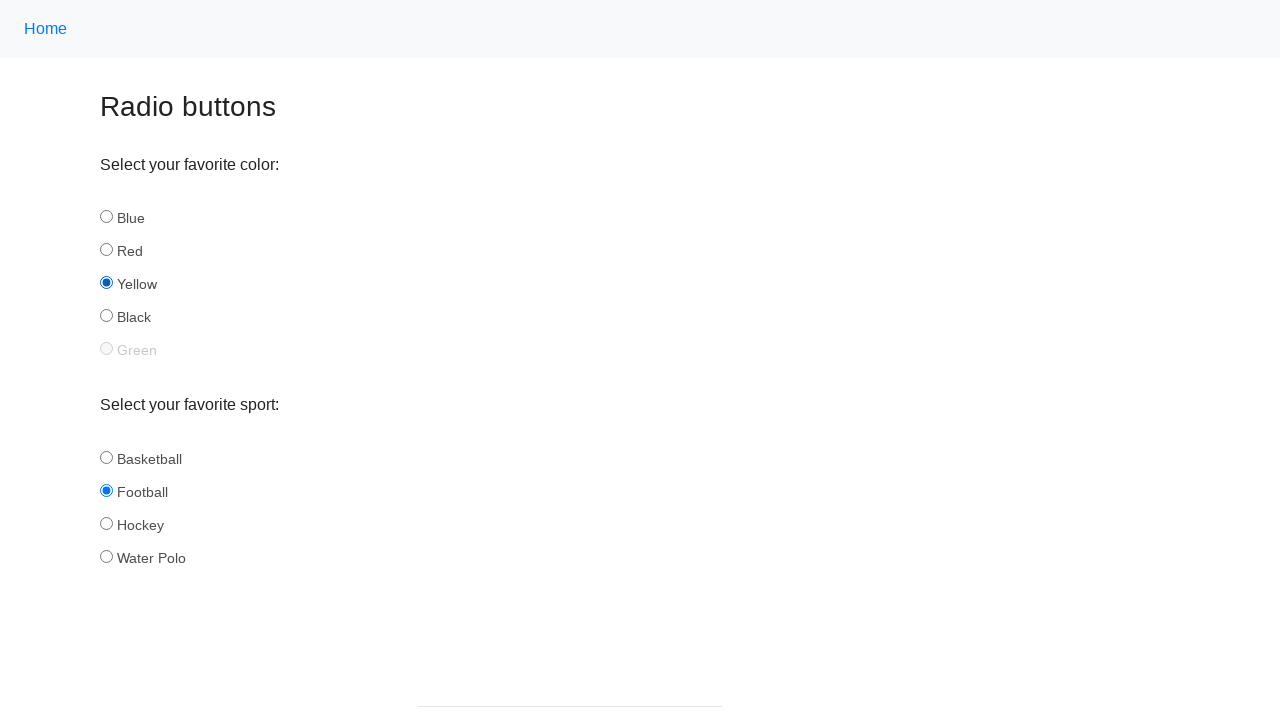

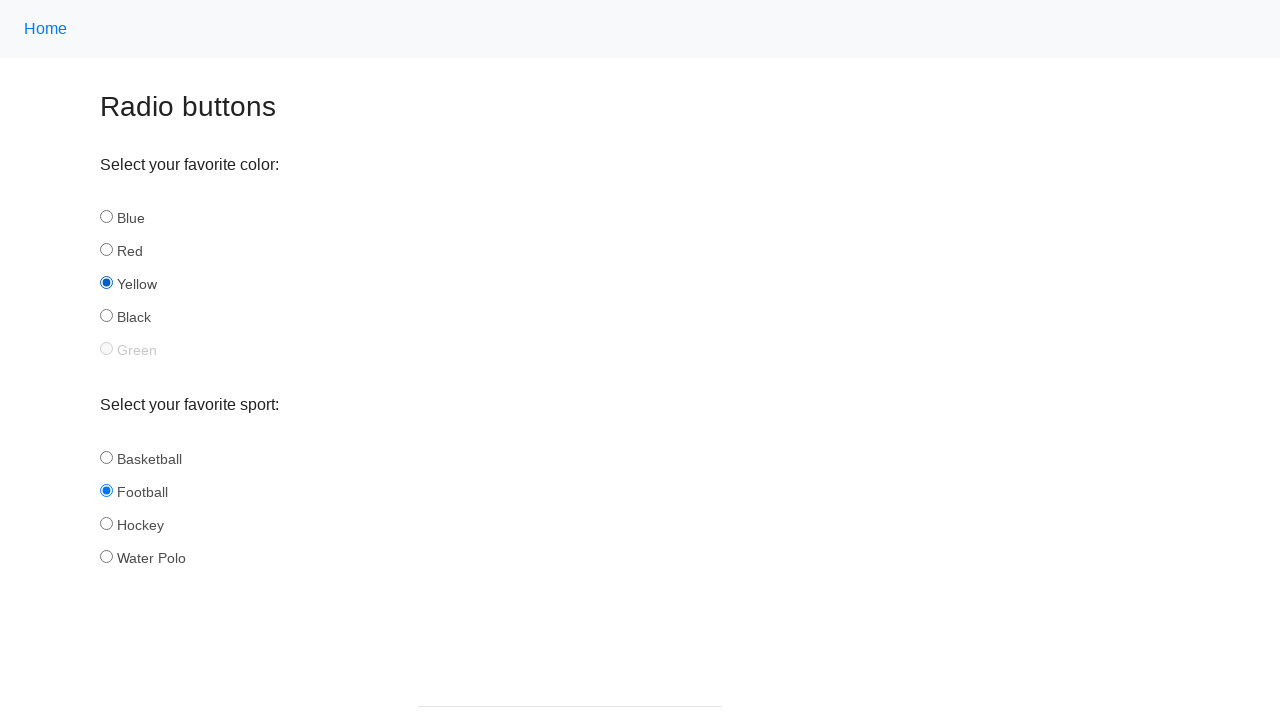